Tests explicit wait functionality by clicking a button and waiting for an element containing "WebDriver" text to appear

Starting URL: http://seleniumpractise.blogspot.com/2016/08/how-to-use-explicit-wait-in-selenium.html

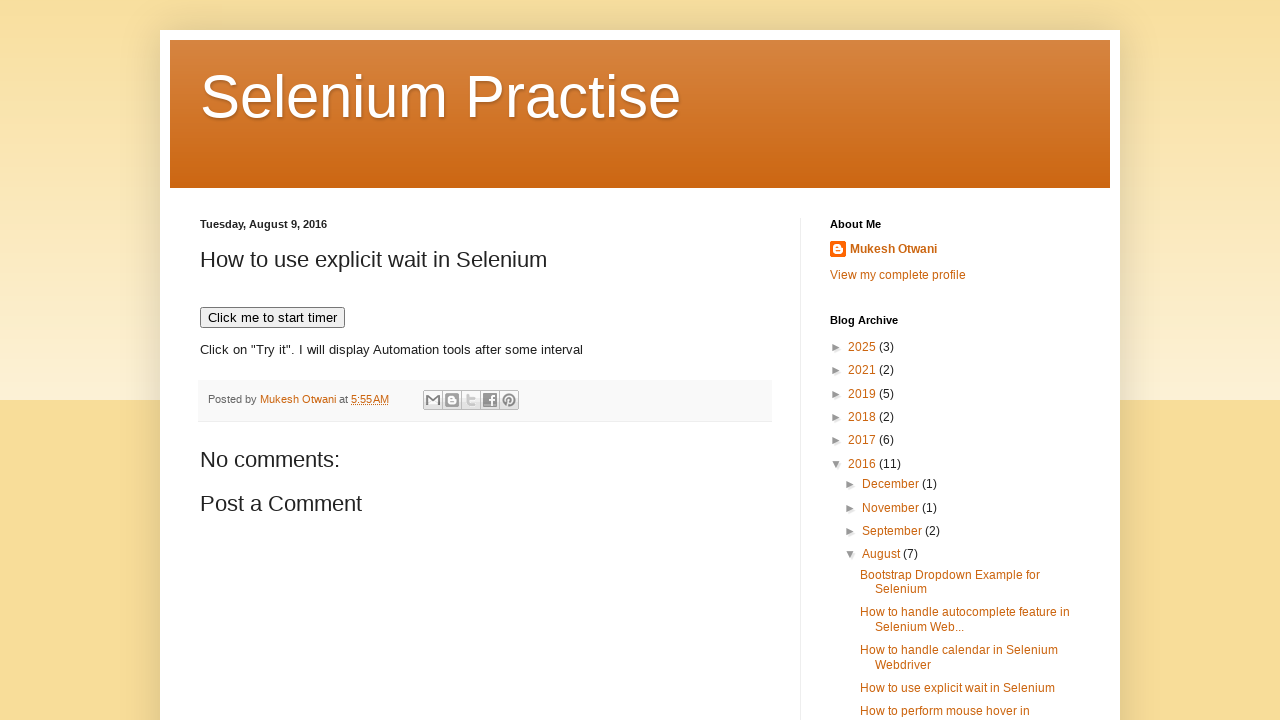

Clicked 'Click me to start' button to initiate explicit wait demonstration at (272, 318) on xpath=//button[contains(text(),'Click me to start')]
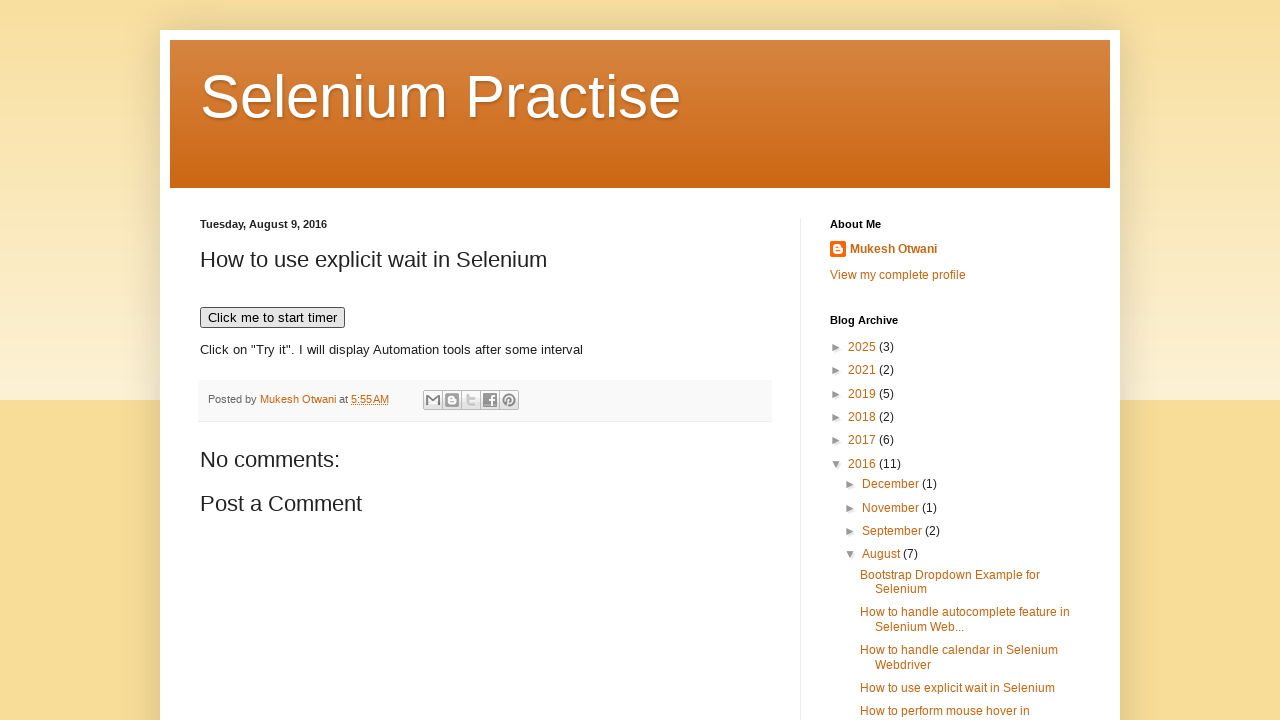

Waited for element containing 'WebDriver' text to appear (timeout: 60s)
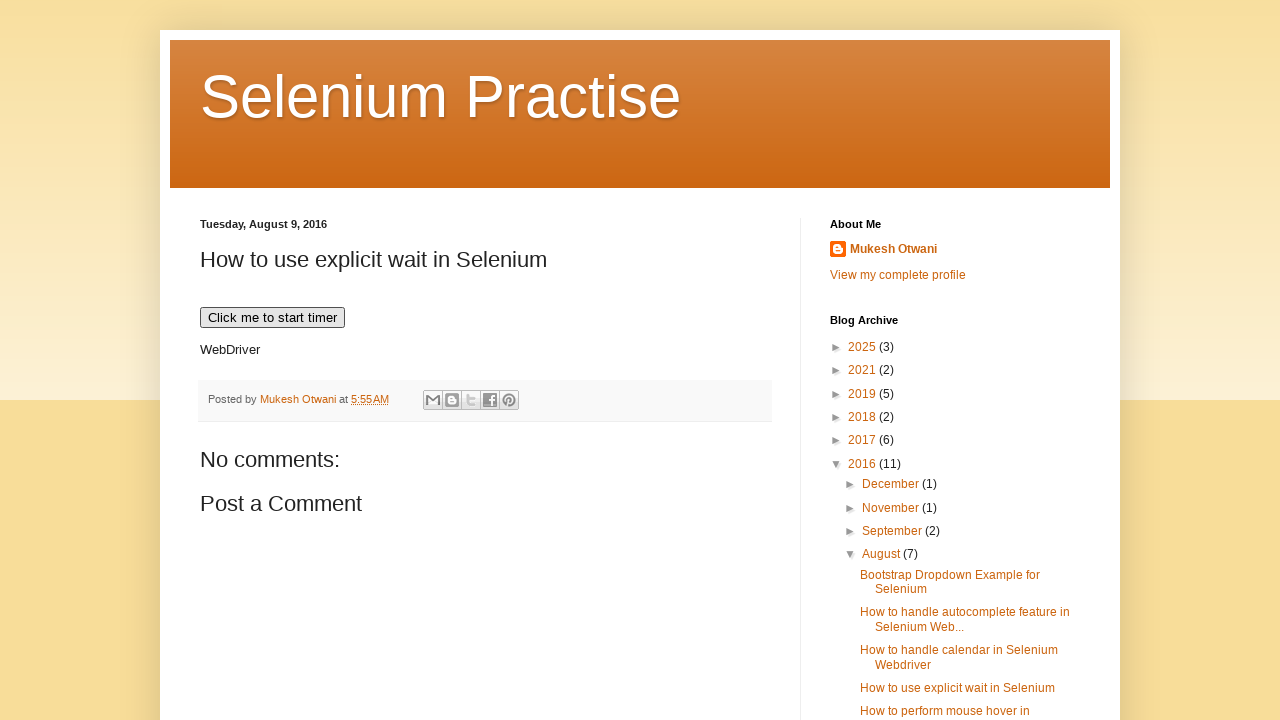

Verified that element containing 'WebDriver' text is visible
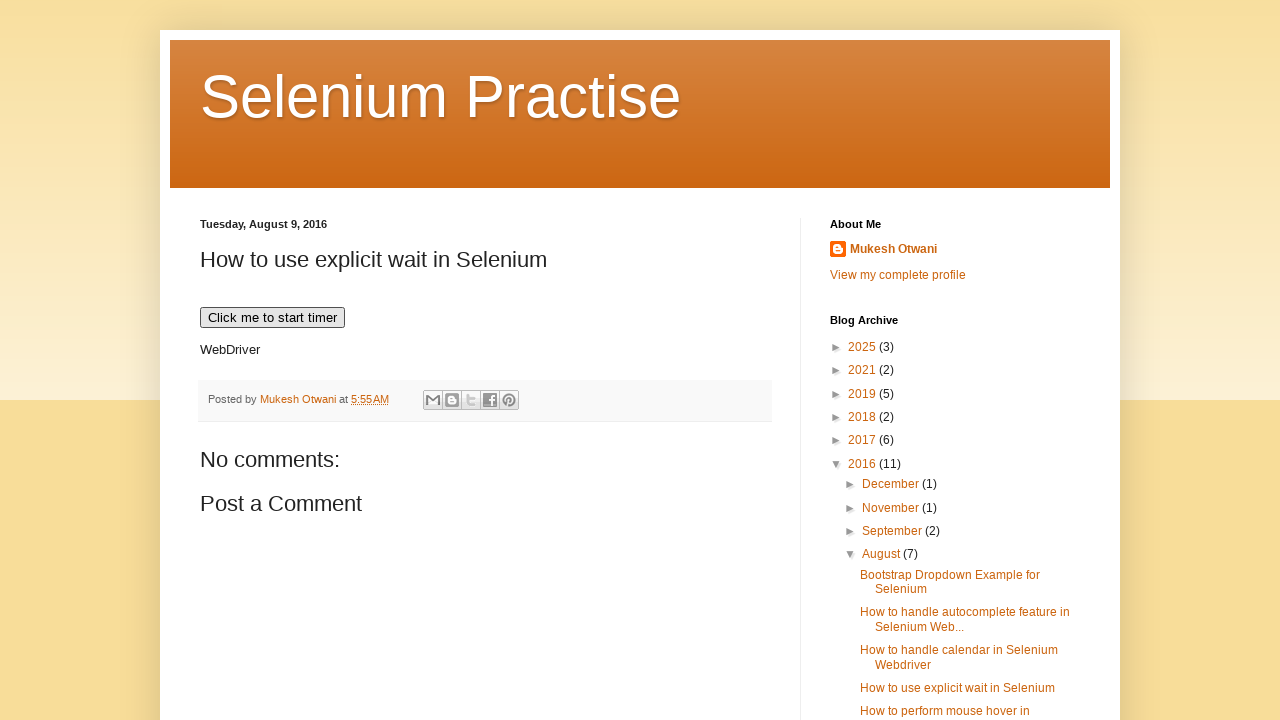

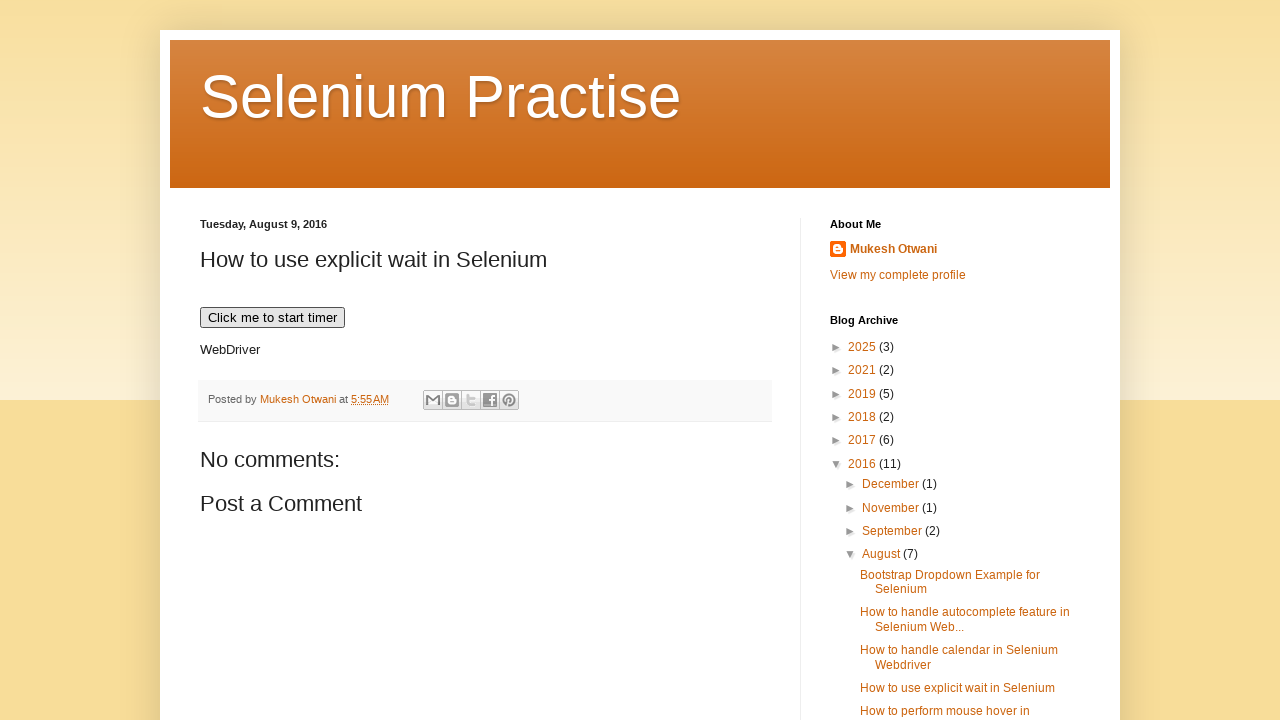